Navigates to the DemoQA website and verifies that images and buttons are present on the page

Starting URL: https://demoqa.com/

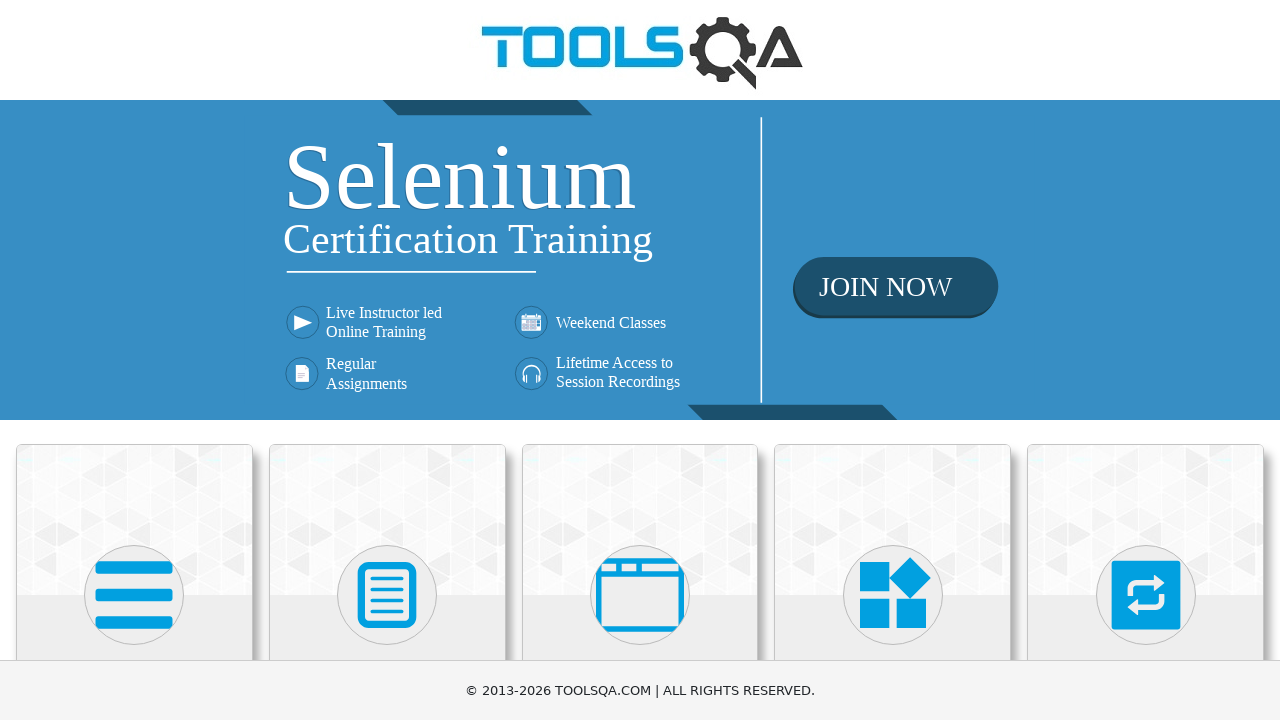

Navigated to DemoQA website
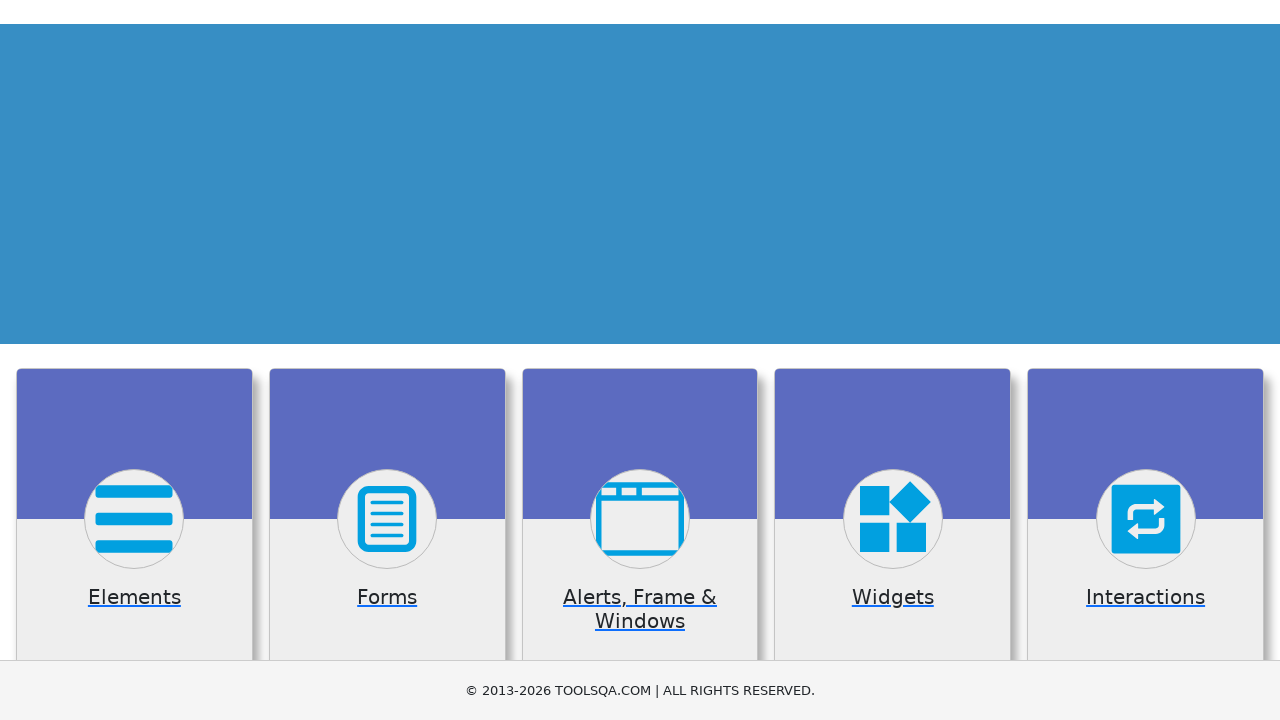

Page fully loaded (networkidle)
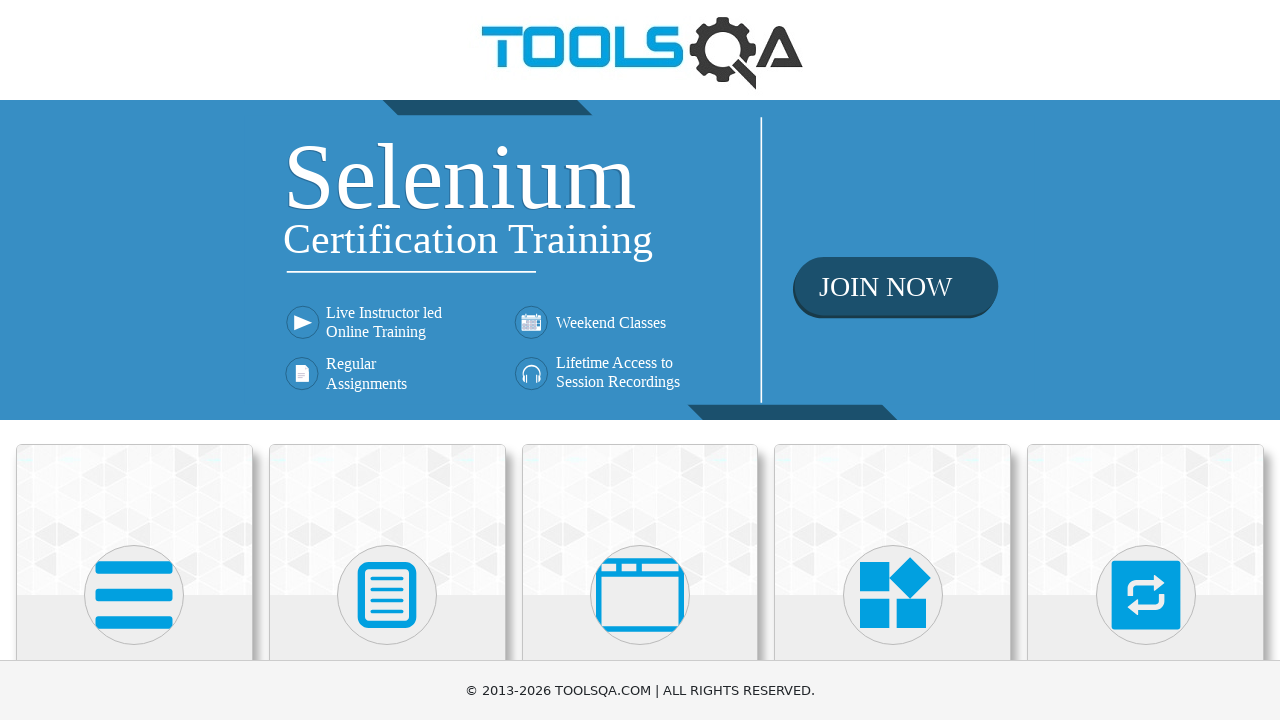

Found 2 images on the page
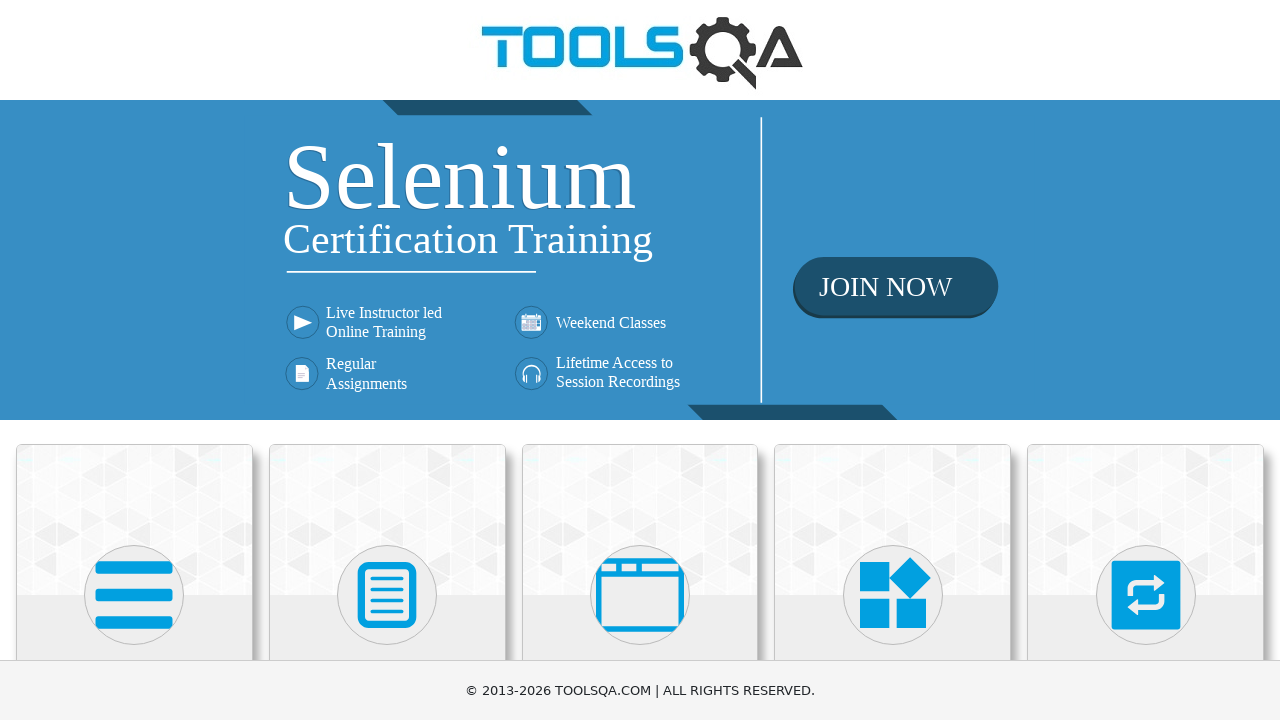

Found 0 buttons on the page
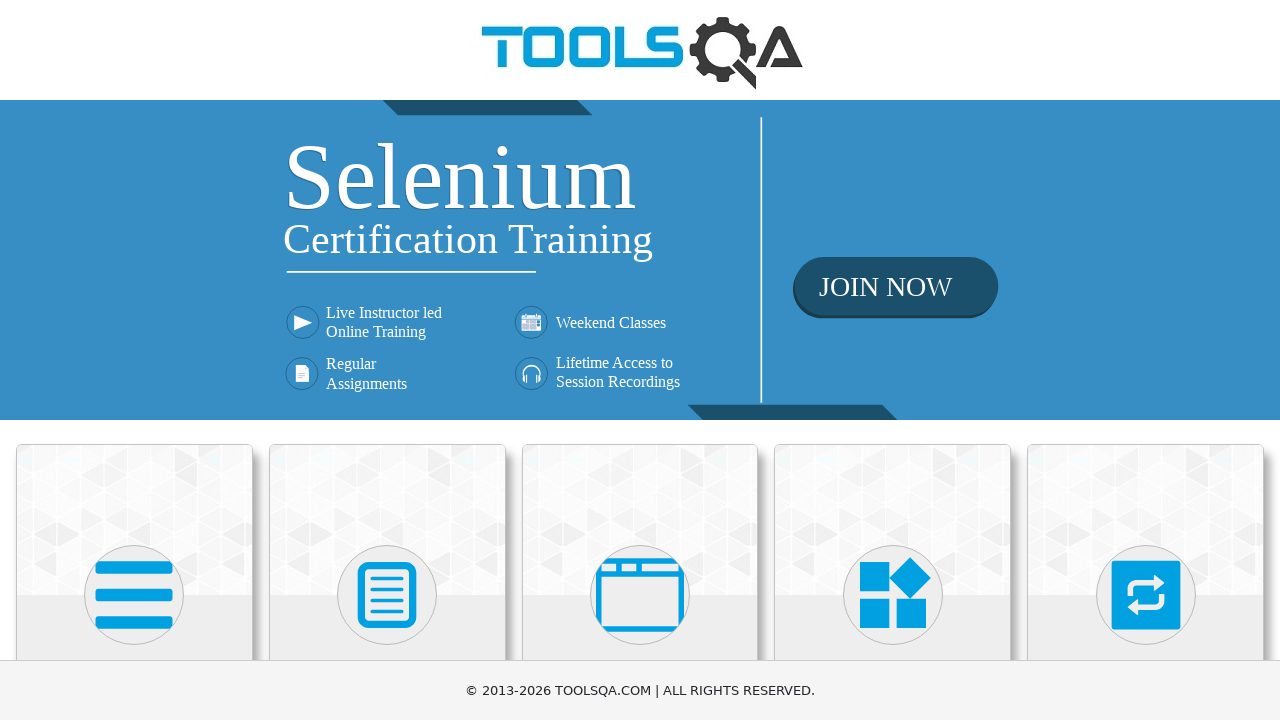

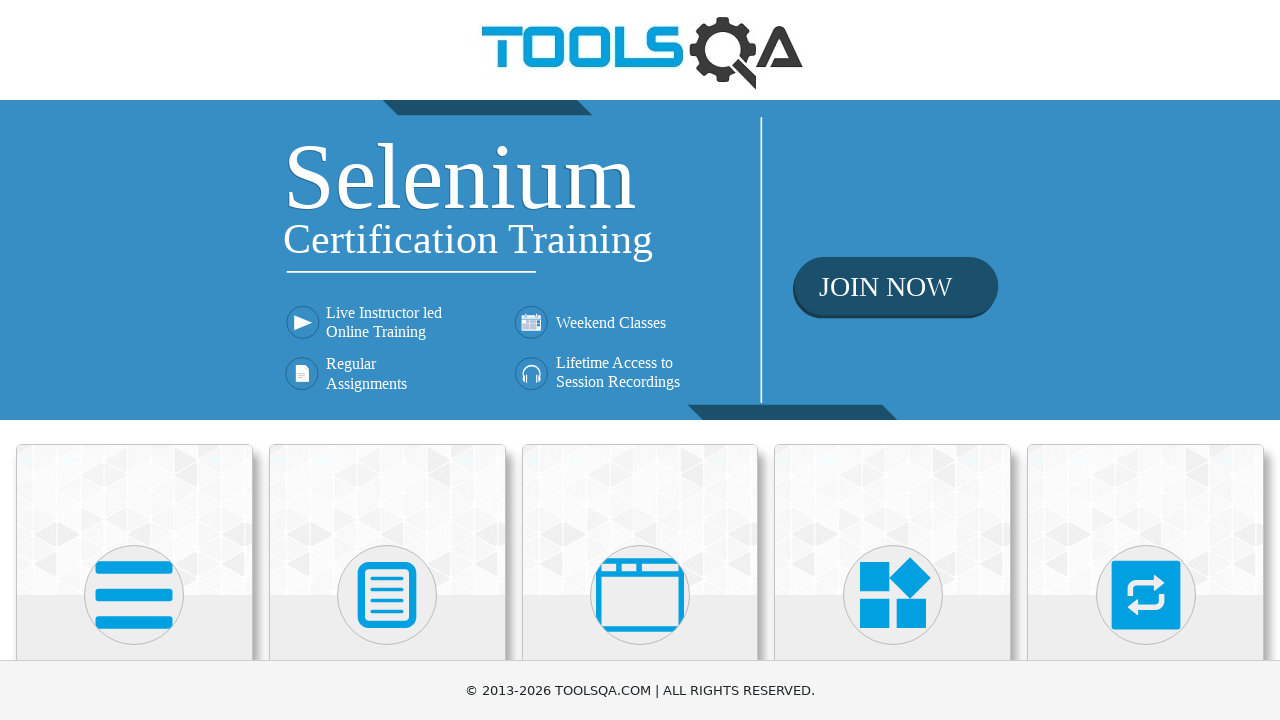